Tests dropdown selection functionality by selecting an option from a dropdown menu on an automation practice page

Starting URL: https://rahulshettyacademy.com/AutomationPractice/

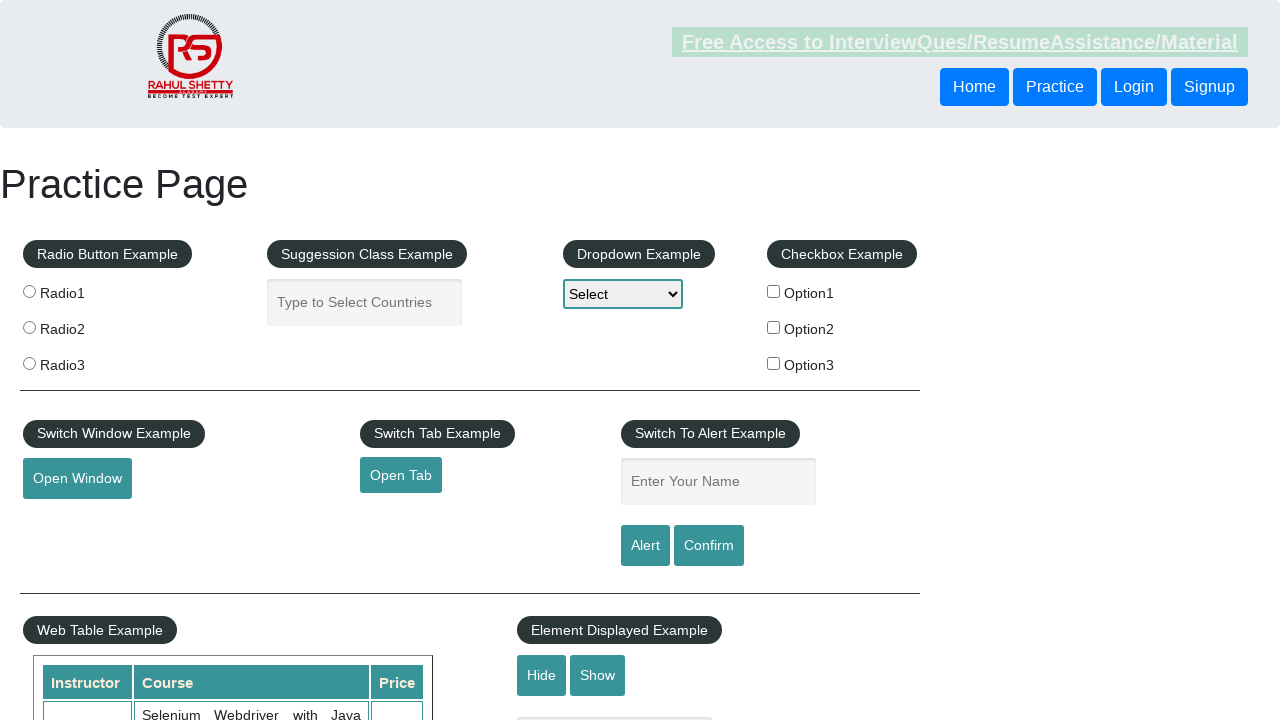

Navigated to automation practice page
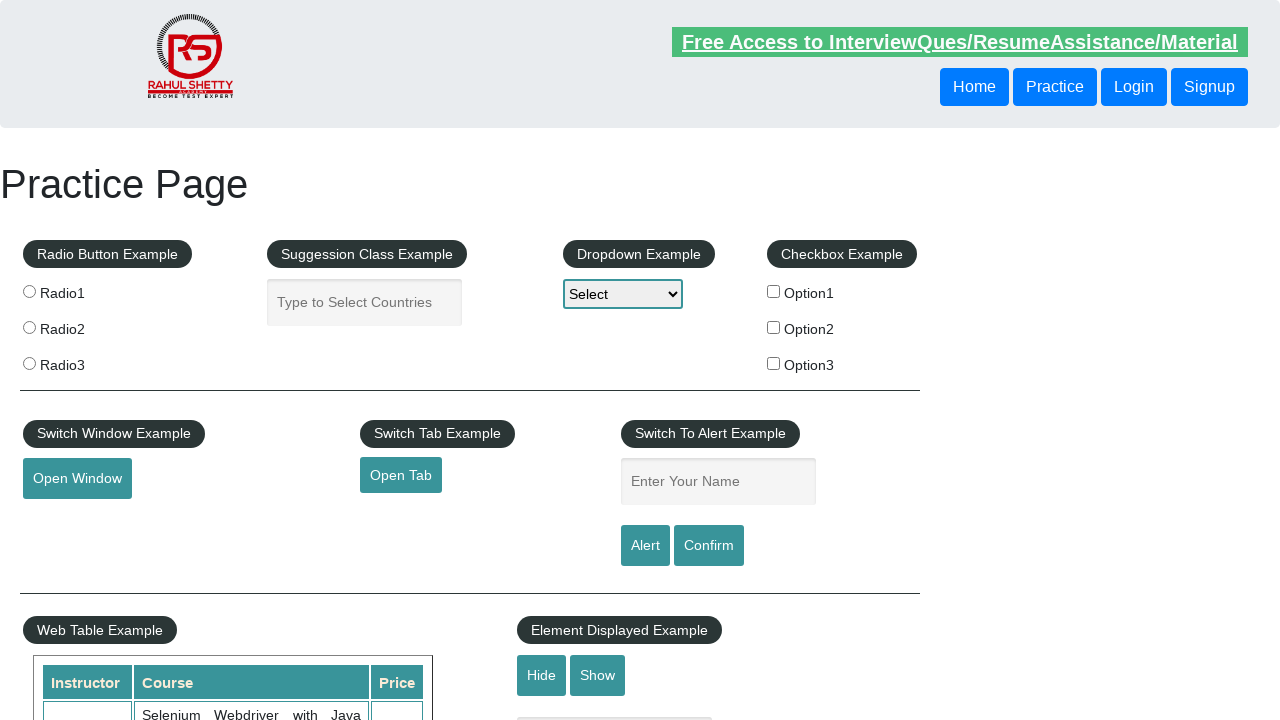

Selected 'option2' from dropdown menu on #dropdown-class-example
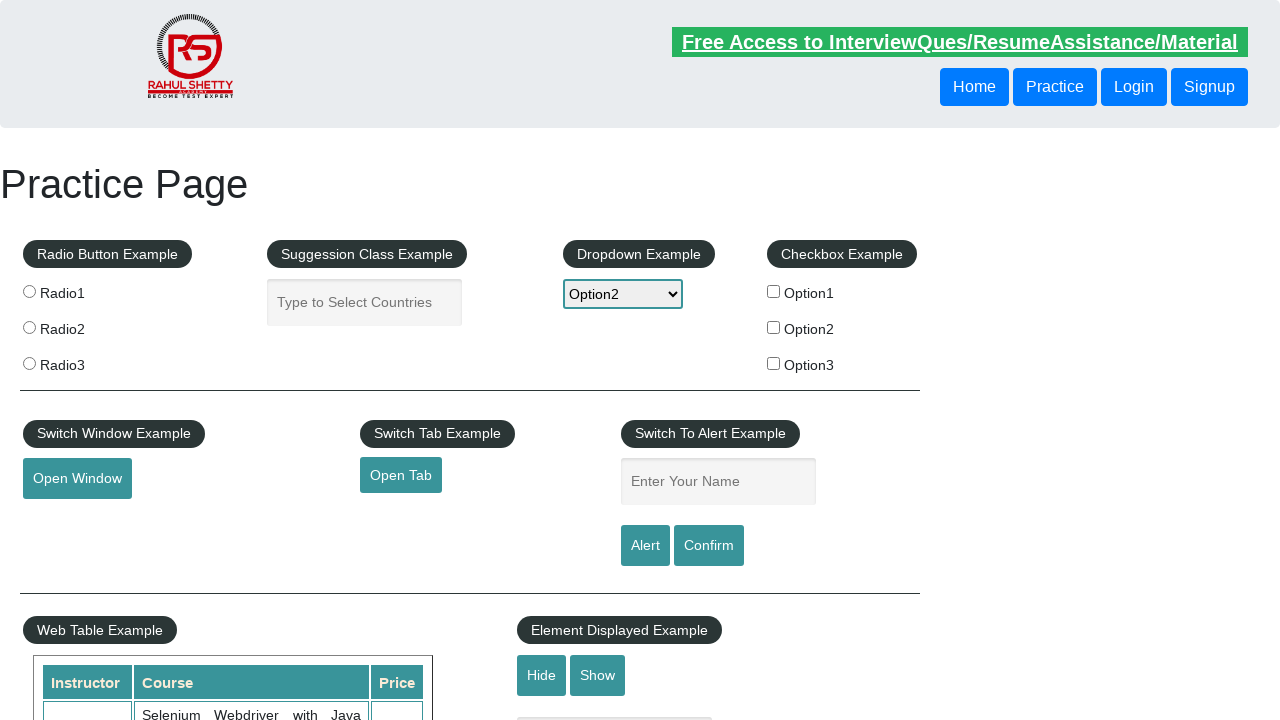

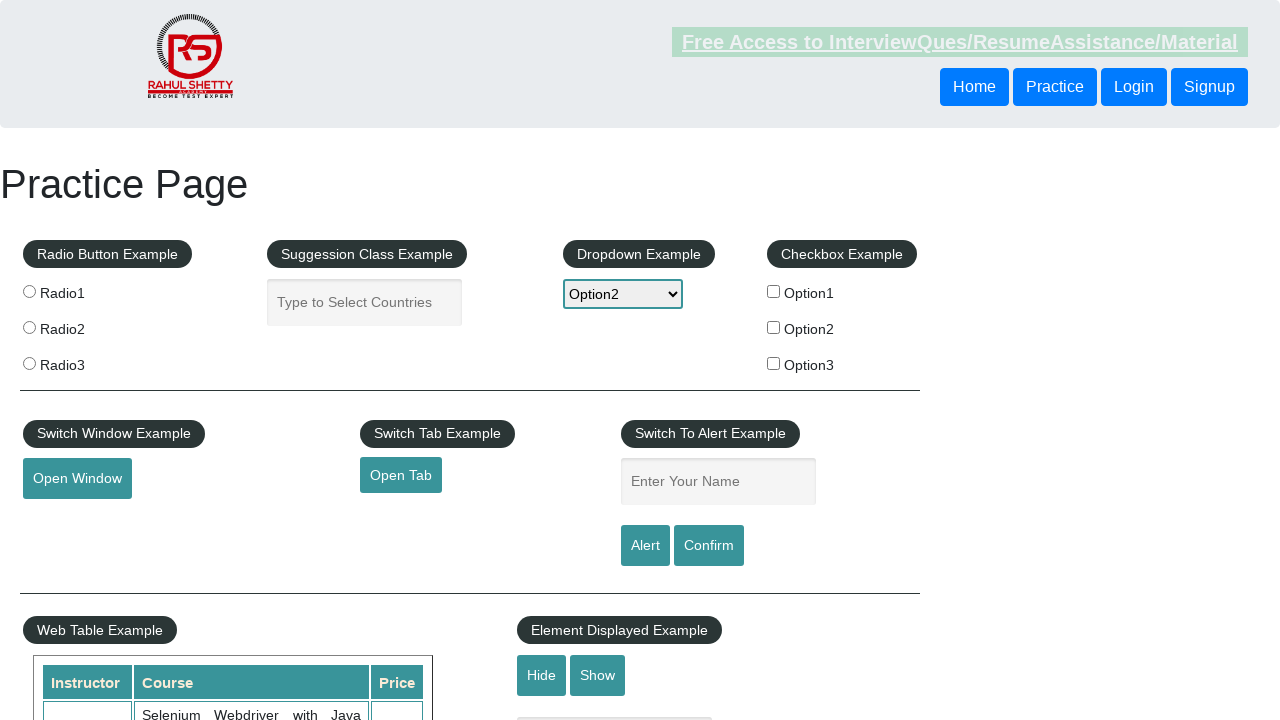